Tests mouse hover functionality by hovering over a button to reveal a dropdown menu, then clicking the "Top" link to navigate to the top of the page.

Starting URL: https://rahulshettyacademy.com/AutomationPractice/

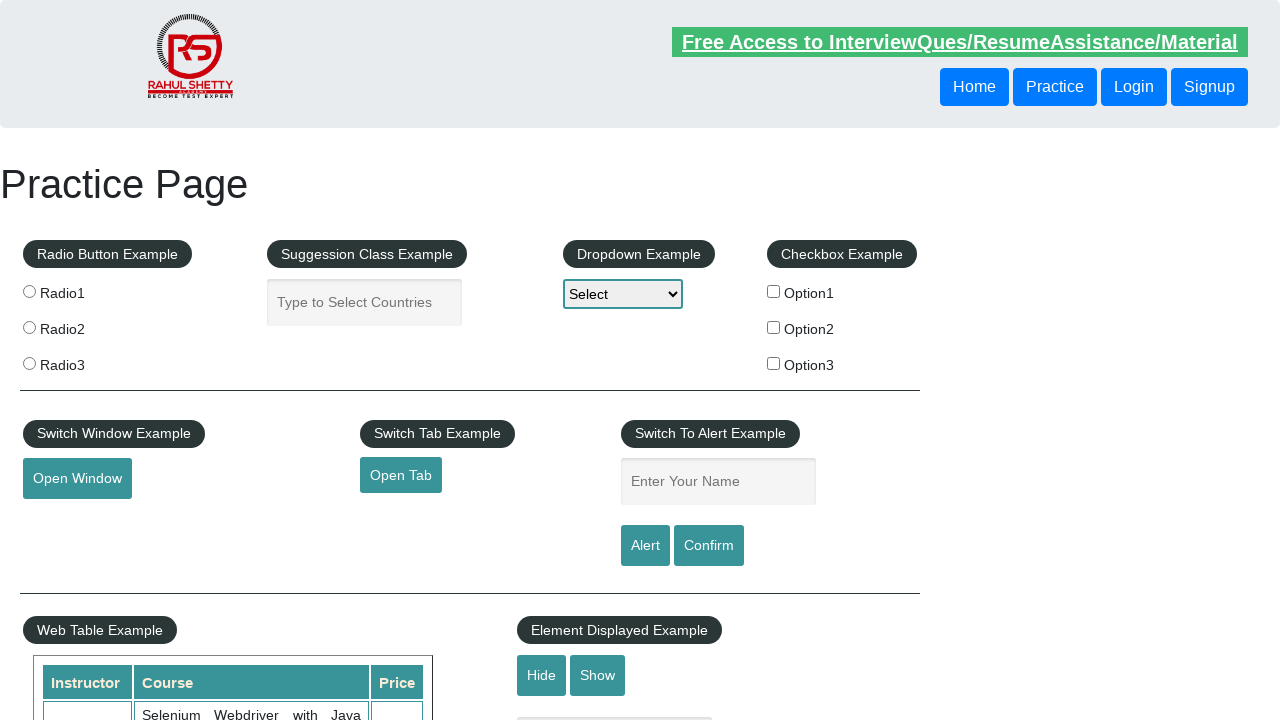

Hovered over mouse hover button to reveal dropdown menu at (83, 361) on xpath=//button[@id='mousehover']
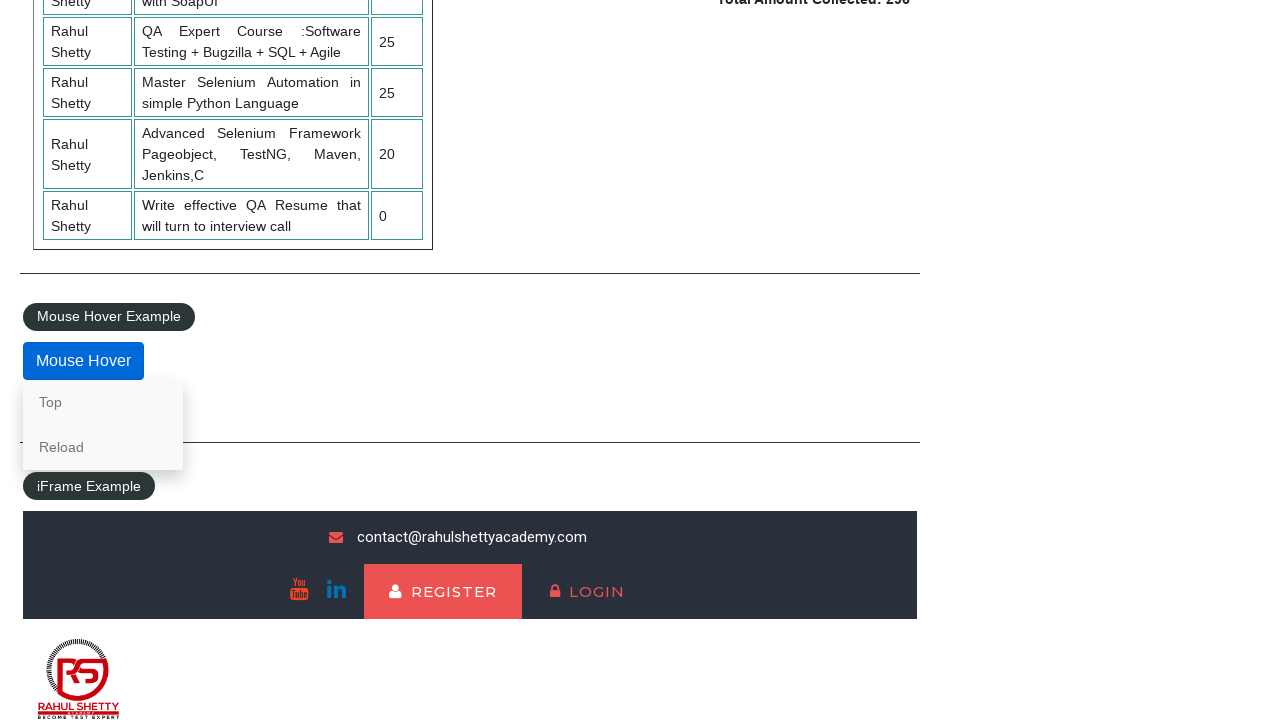

Waited for dropdown menu to appear
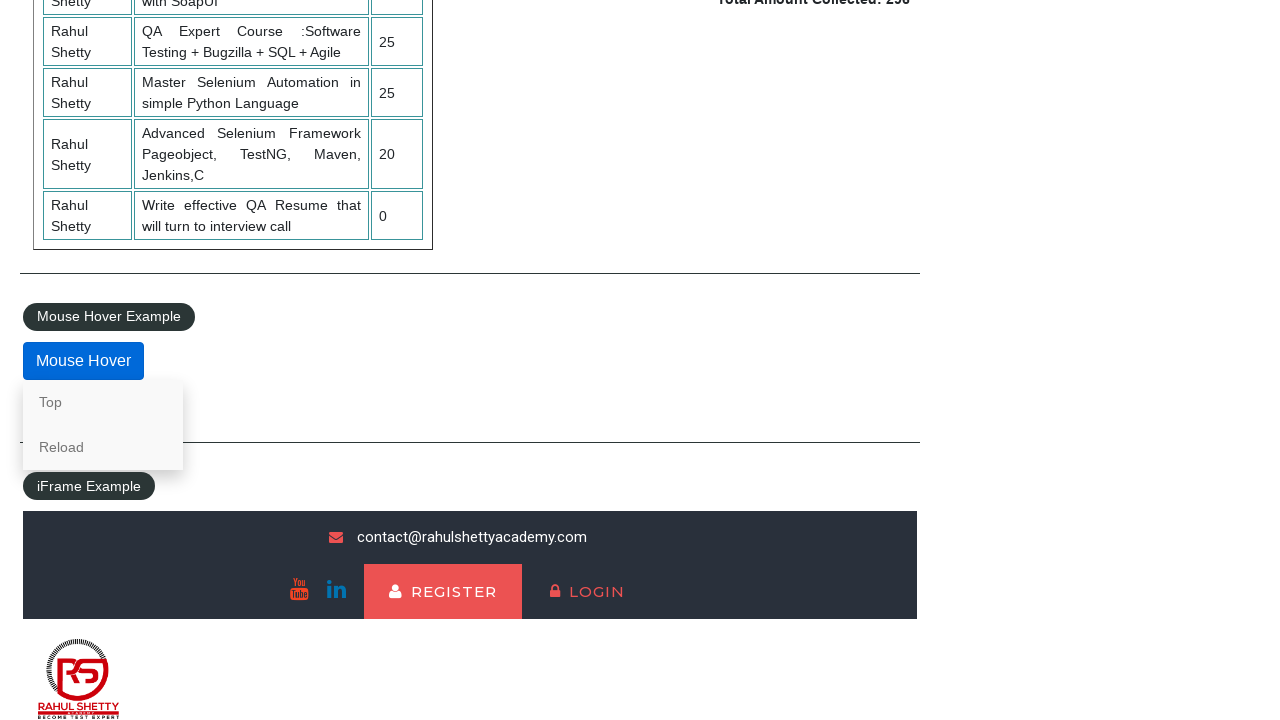

Clicked on 'Top' link in dropdown menu at (103, 402) on xpath=//a[@href='#top']
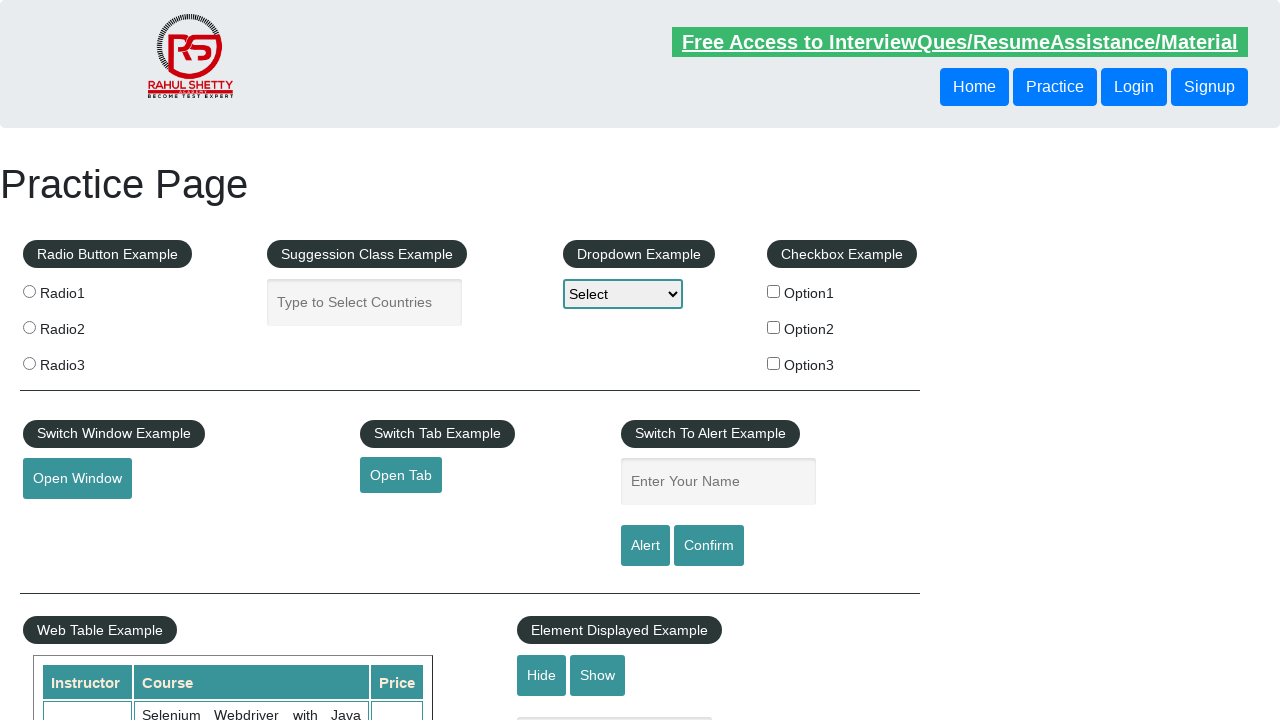

Waited for page navigation to complete
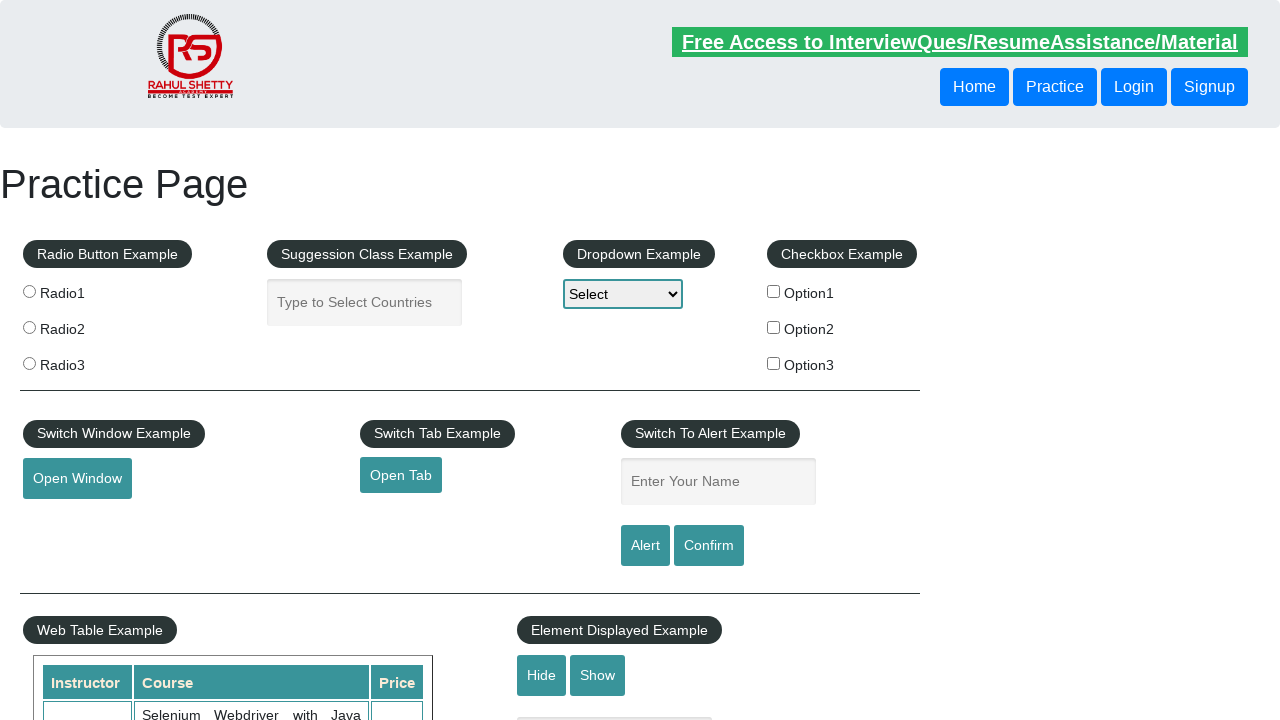

Verified successful navigation to top of page (URL contains #top)
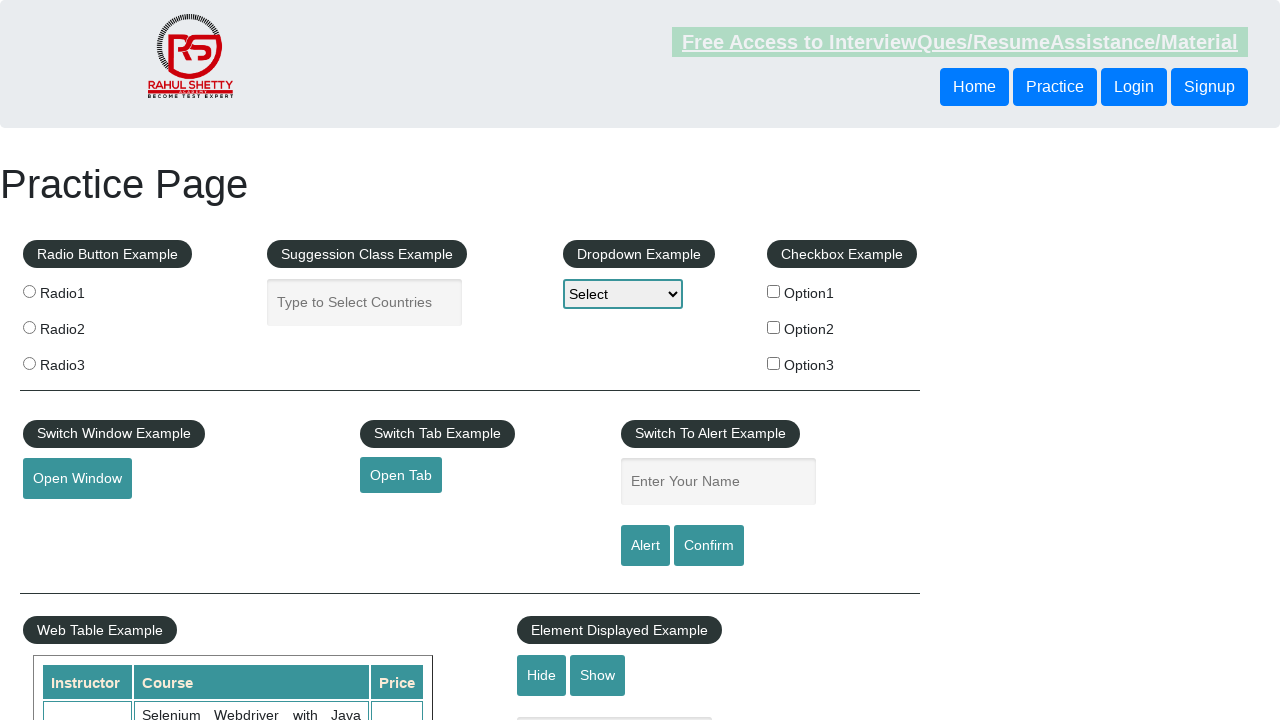

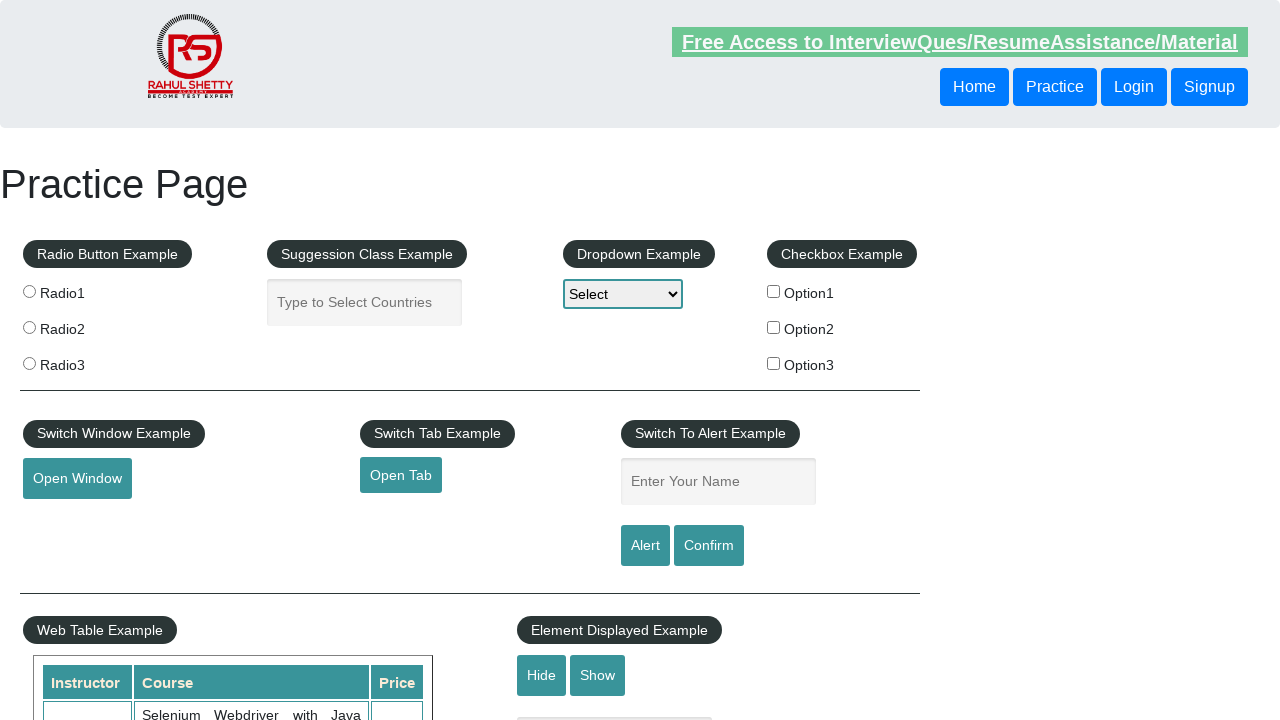